Fills out a registration form including personal details, contact information, gender selection, hobbies, language preferences and skills

Starting URL: http://demo.automationtesting.in/Register.html

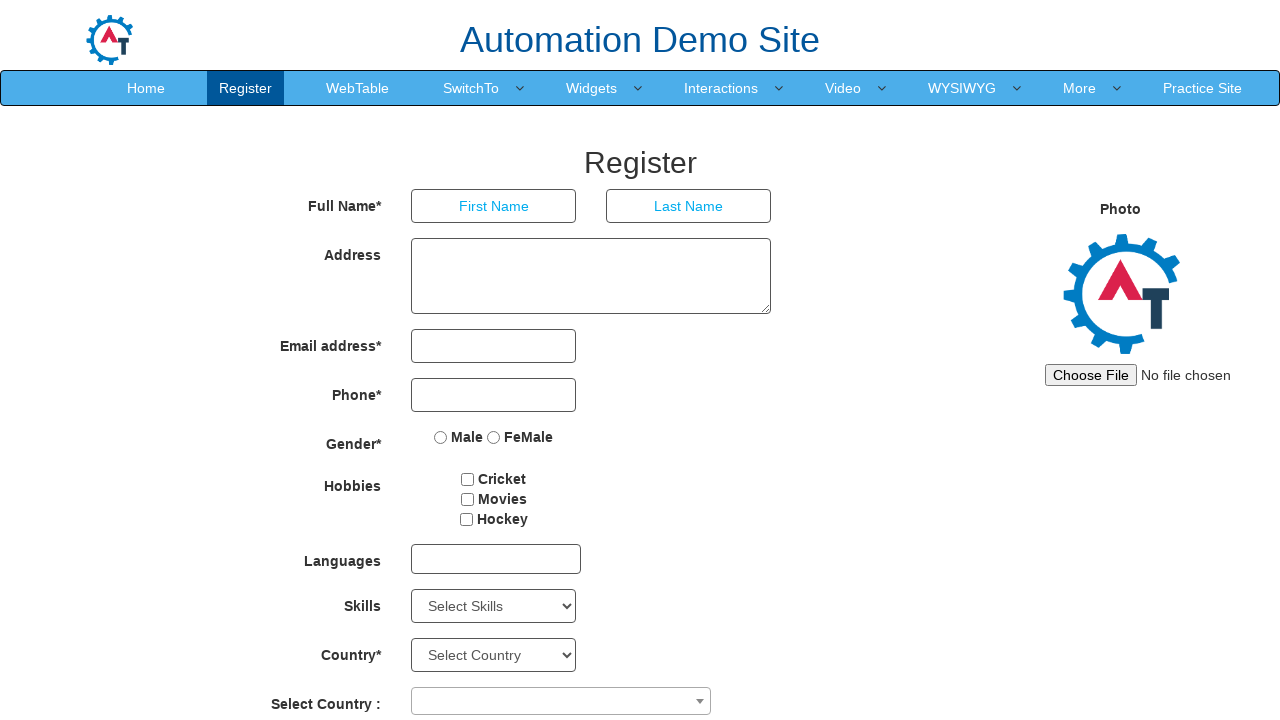

Filled first name field with 'Balasundaram' on input[placeholder='First Name']
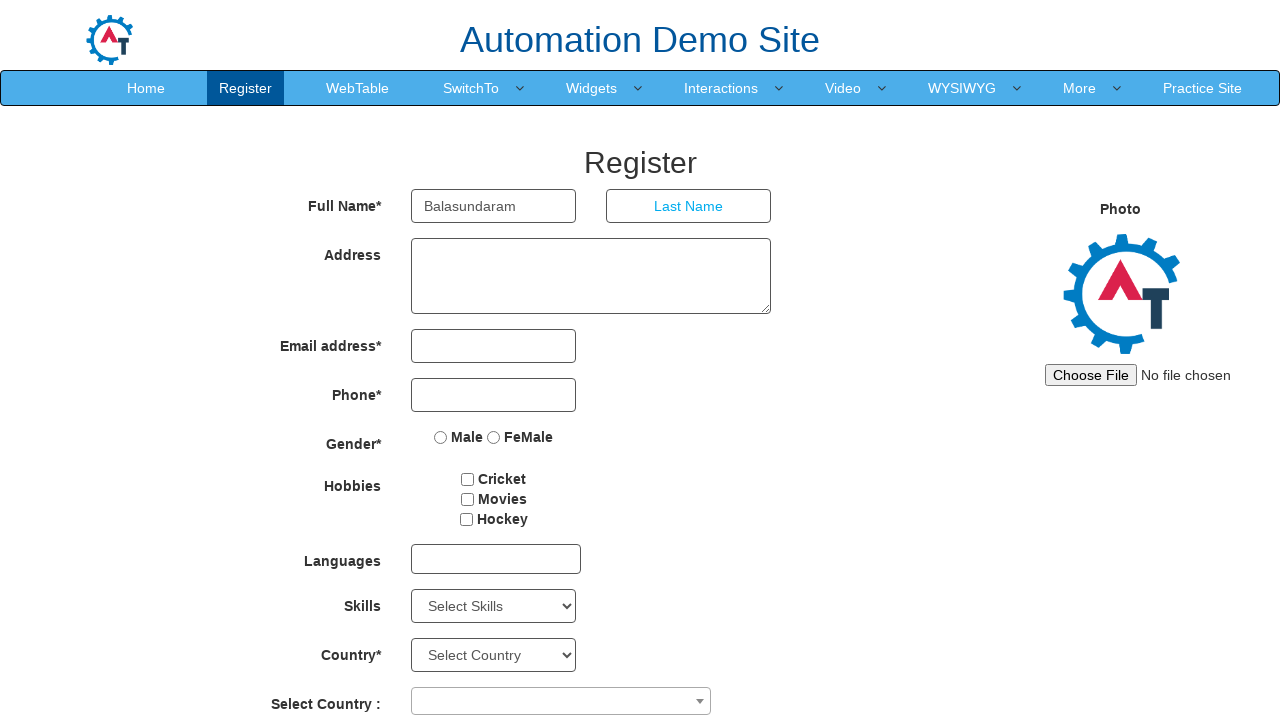

Filled last name field with 'Muralidharan' on input[placeholder='Last Name']
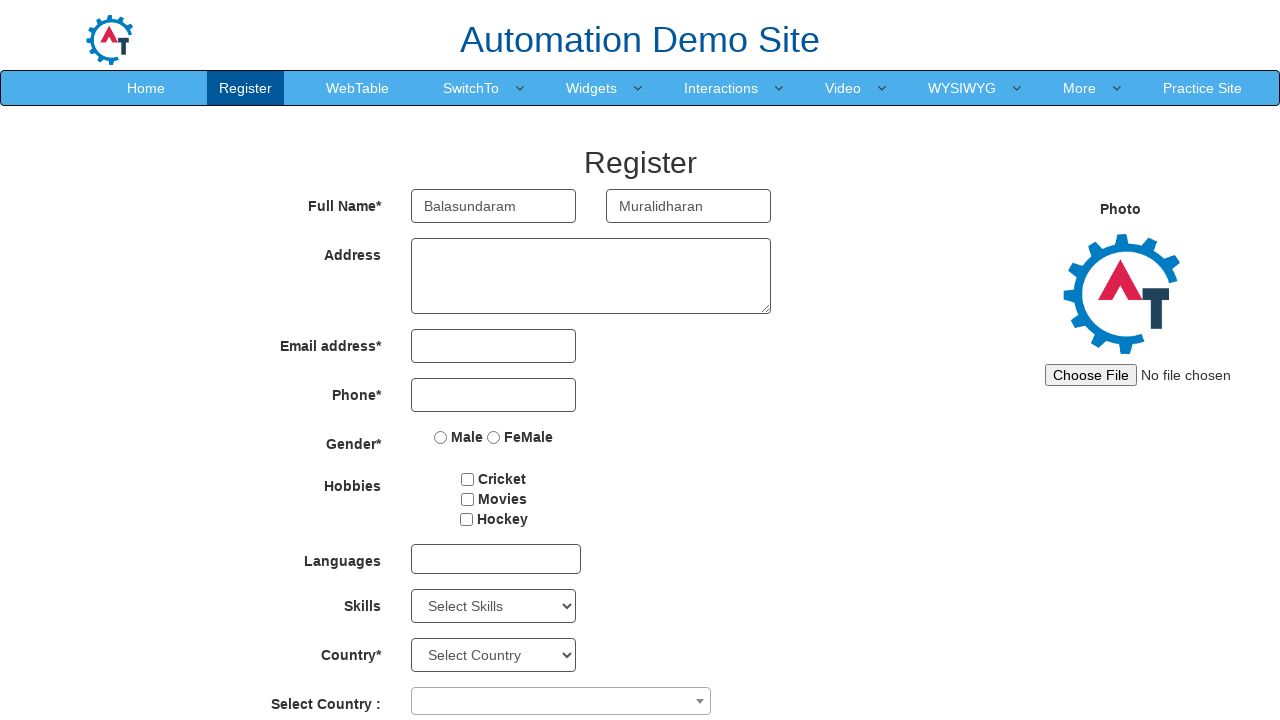

Filled address field with complete address on textarea[ng-model='Adress']
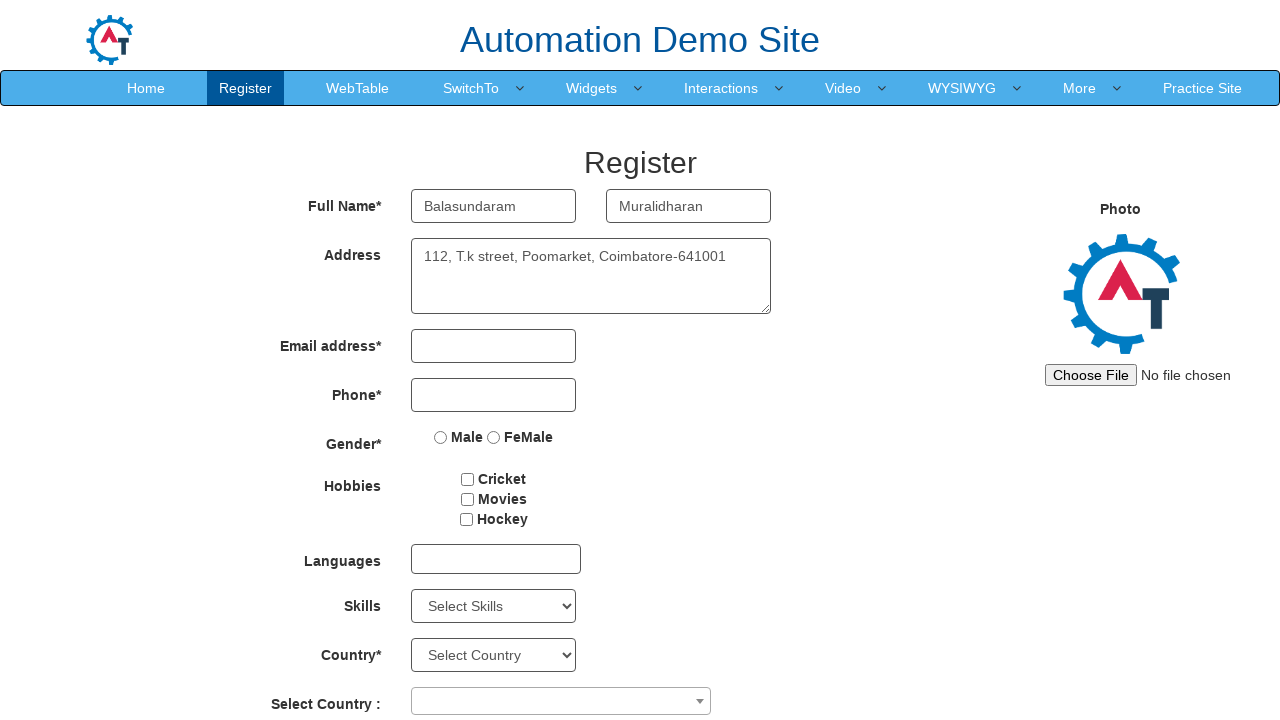

Filled email field with 'Sundar.crazie@gmail.com' on input[ng-model='EmailAdress']
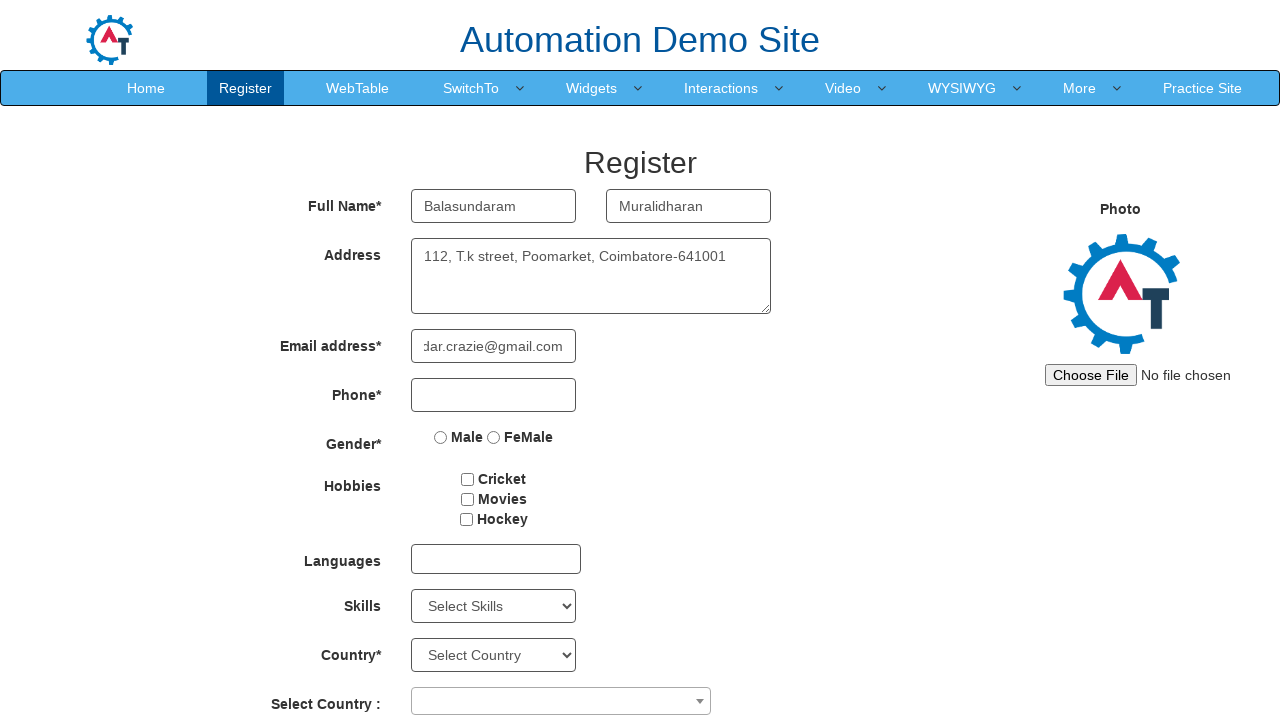

Filled phone number field with '6379321053' on input[ng-model='Phone']
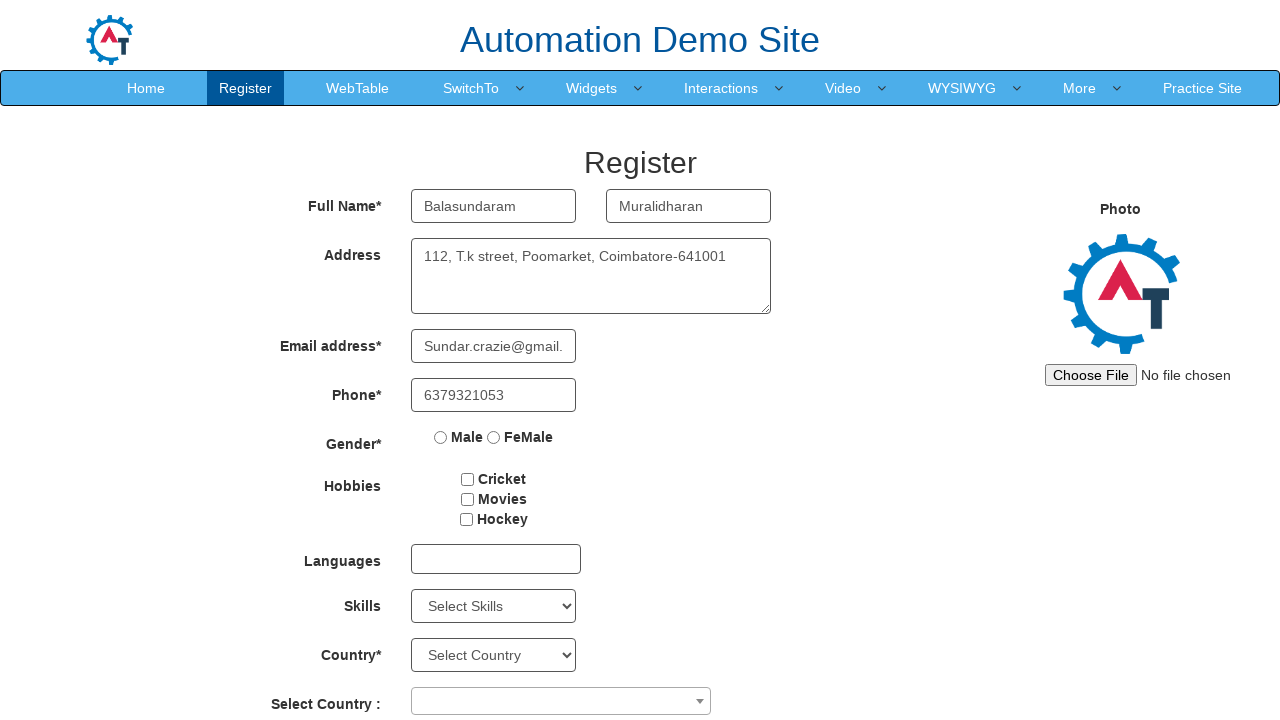

Selected 'Male' gender option at (441, 437) on input[value='Male']
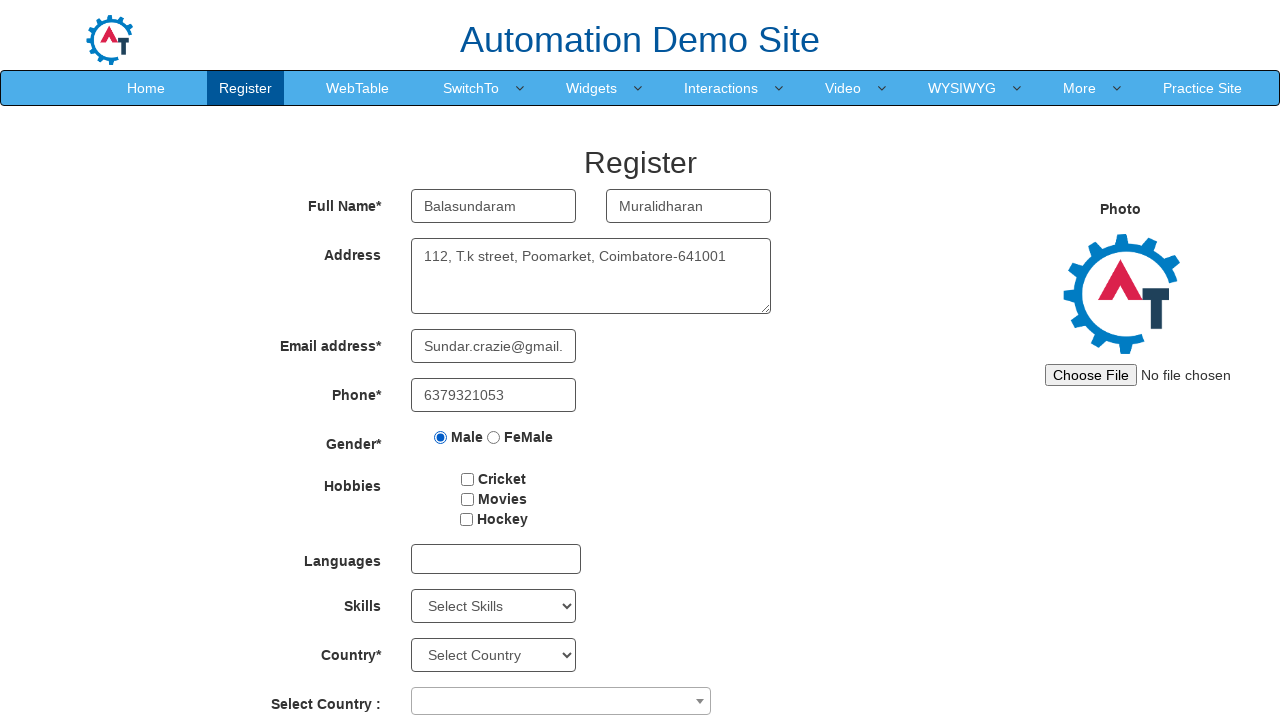

Checked hobby checkbox at (468, 479) on #checkbox1
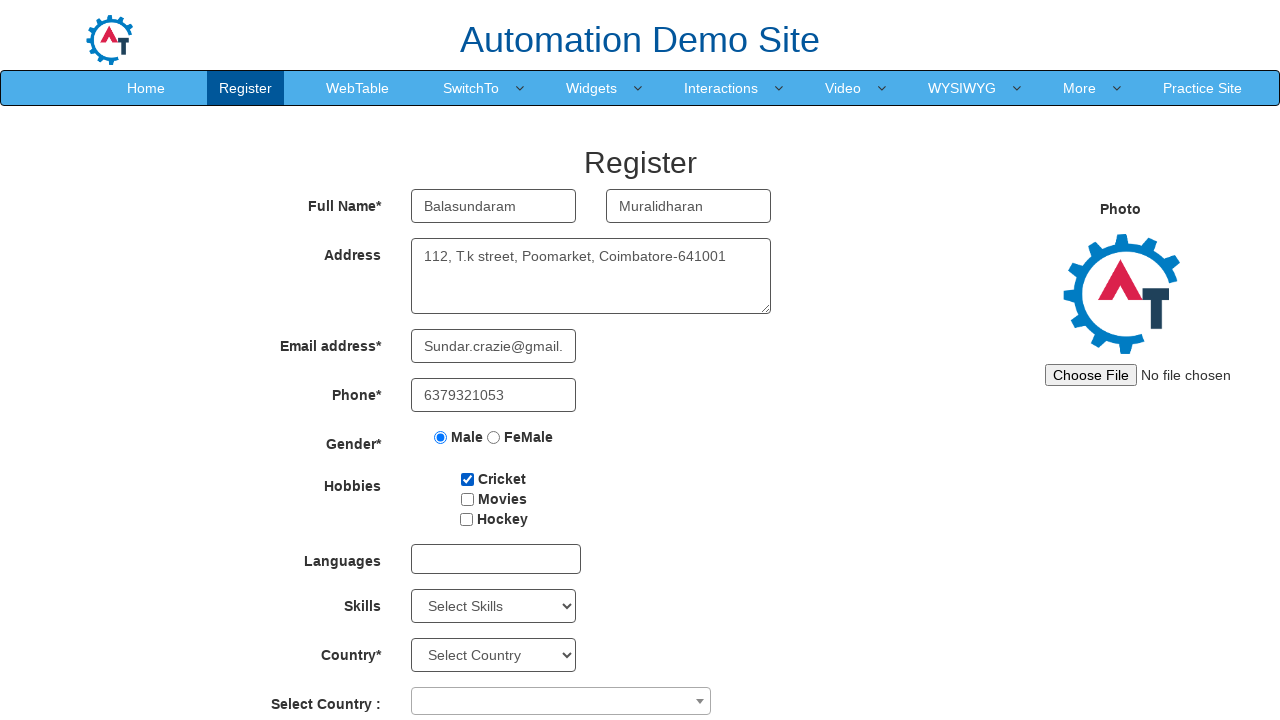

Opened language dropdown menu at (496, 559) on #msdd
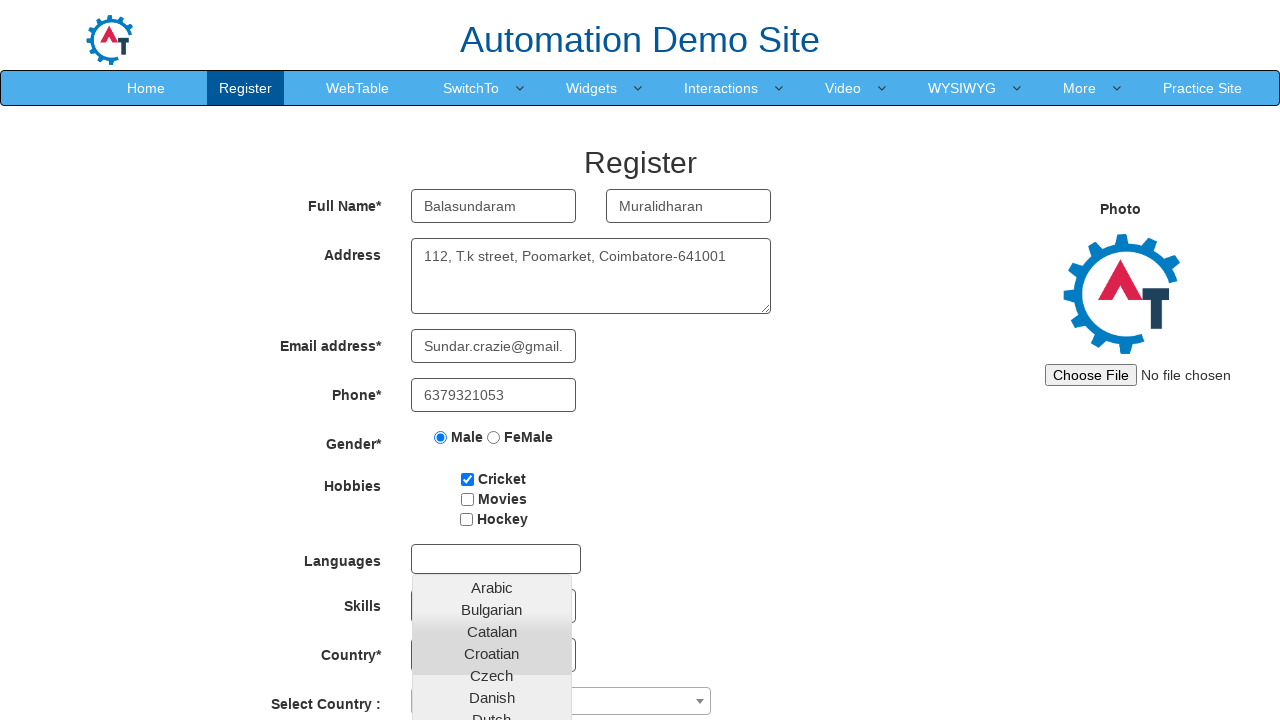

Selected language option from dropdown at (492, 609) on (//a[@class='ui-corner-all'])[2]
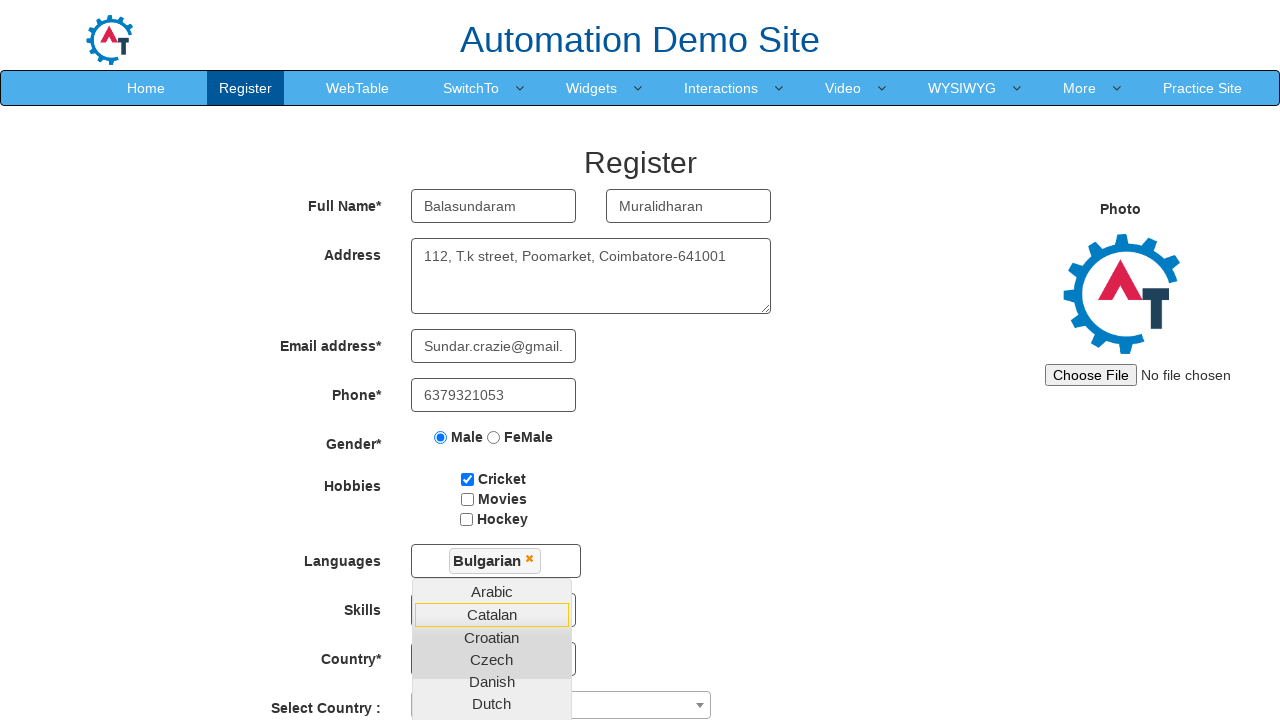

Selected skill option from skills dropdown (index 3) on #Skills
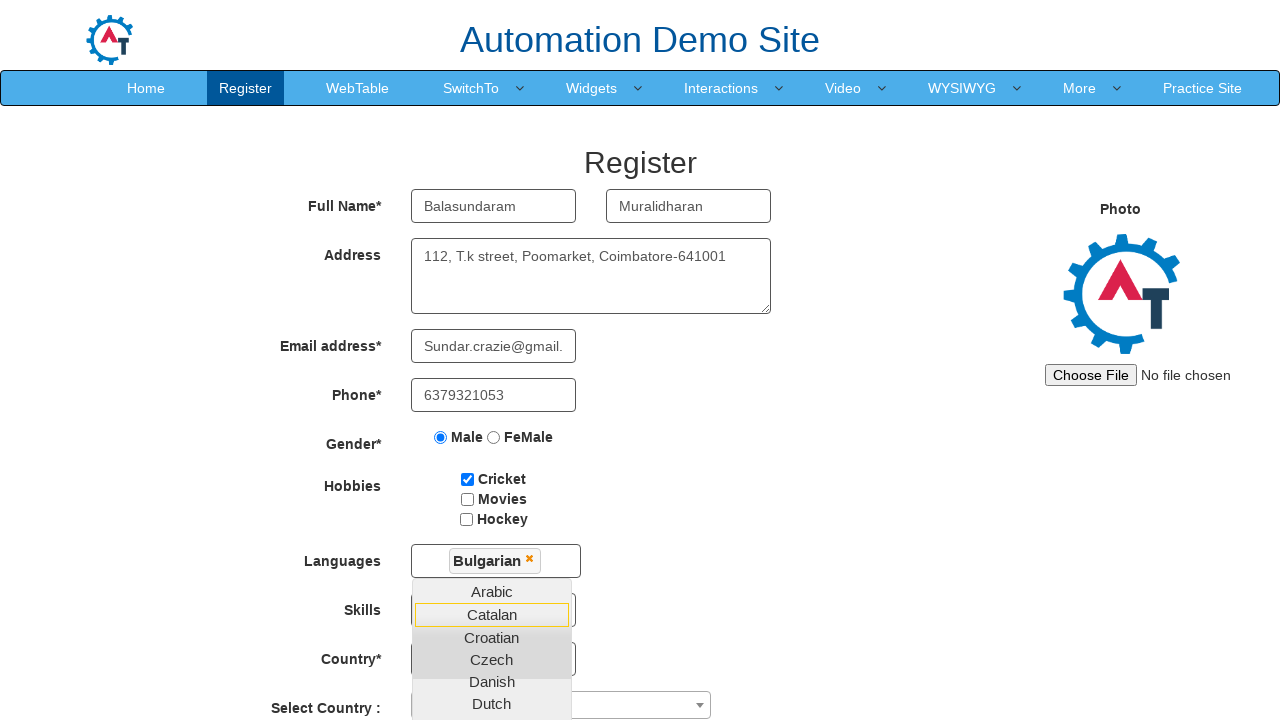

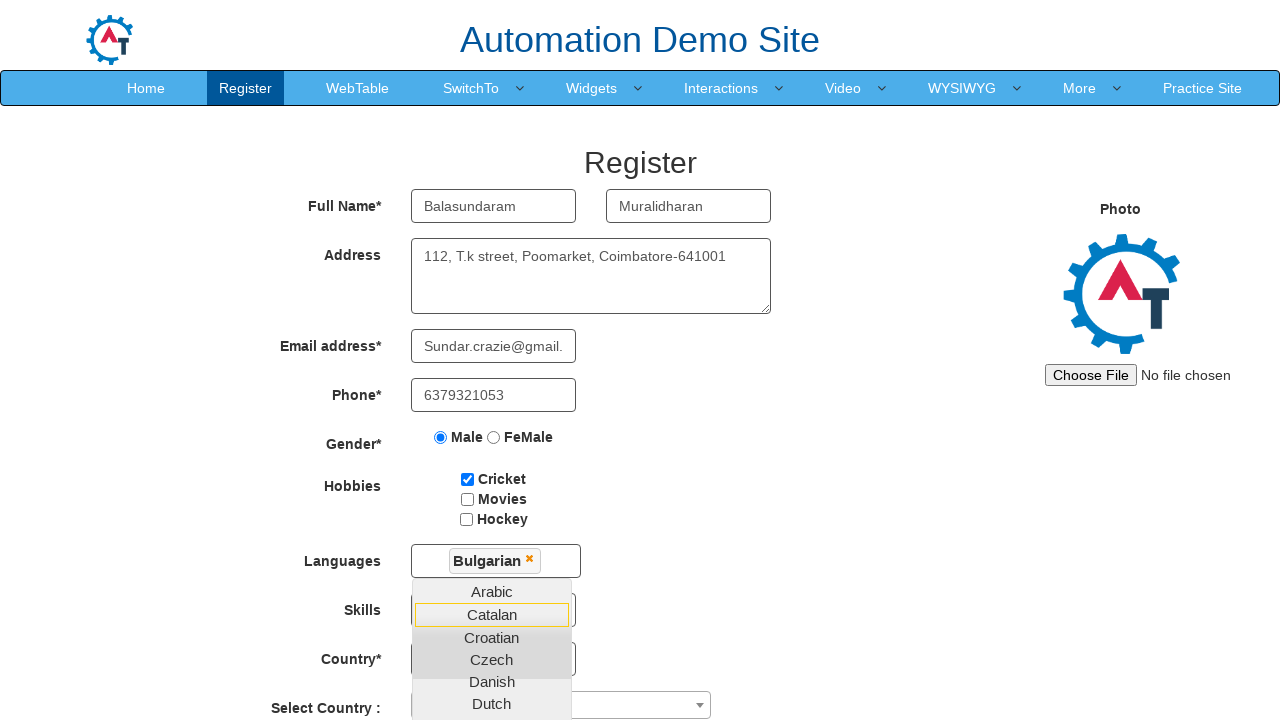